Tests triangle application with zero value for side 2, expecting an error

Starting URL: https://testpages.eviltester.com/styled/apps/triangle/triangle001.html

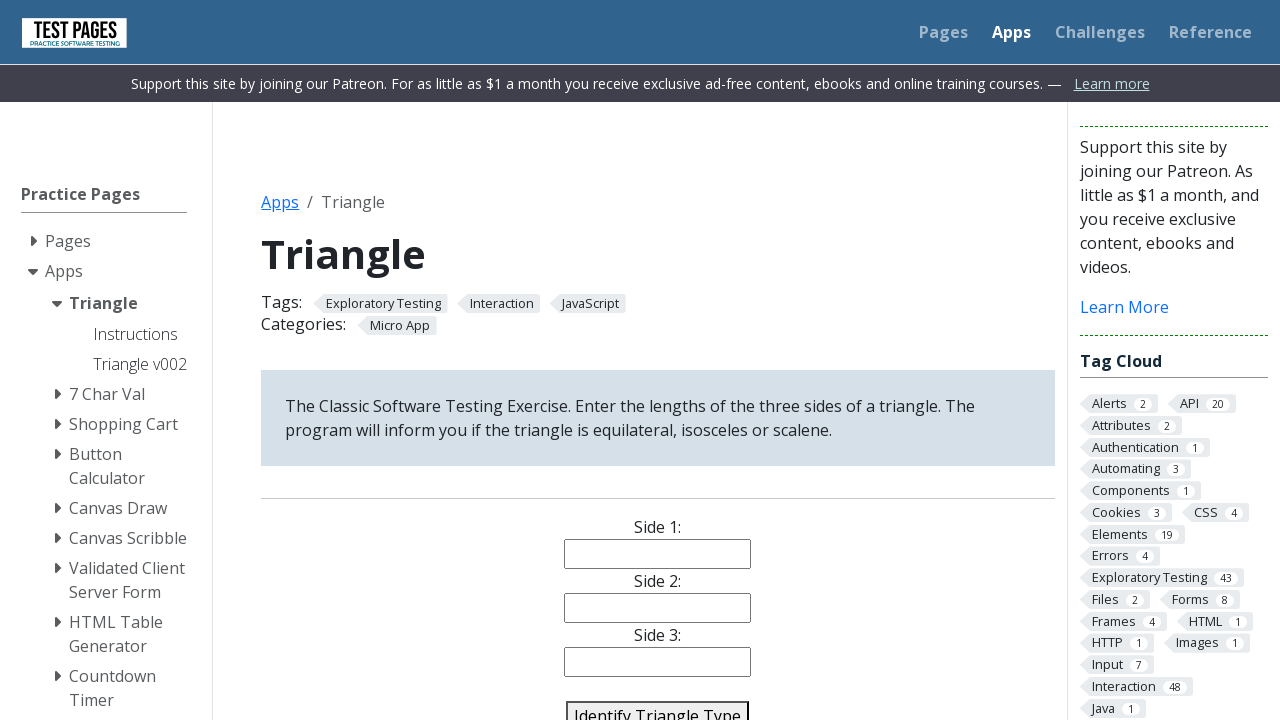

Filled side 1 with value '3' on #side1
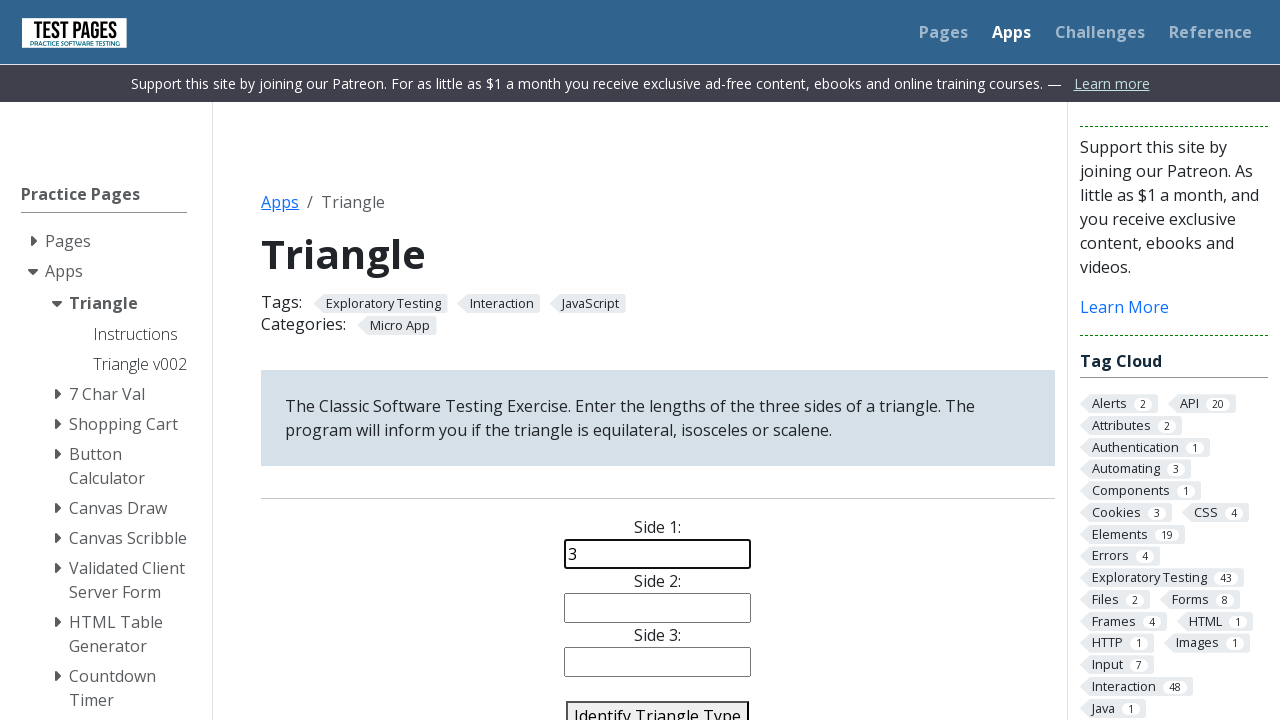

Filled side 2 with zero value '0' on #side2
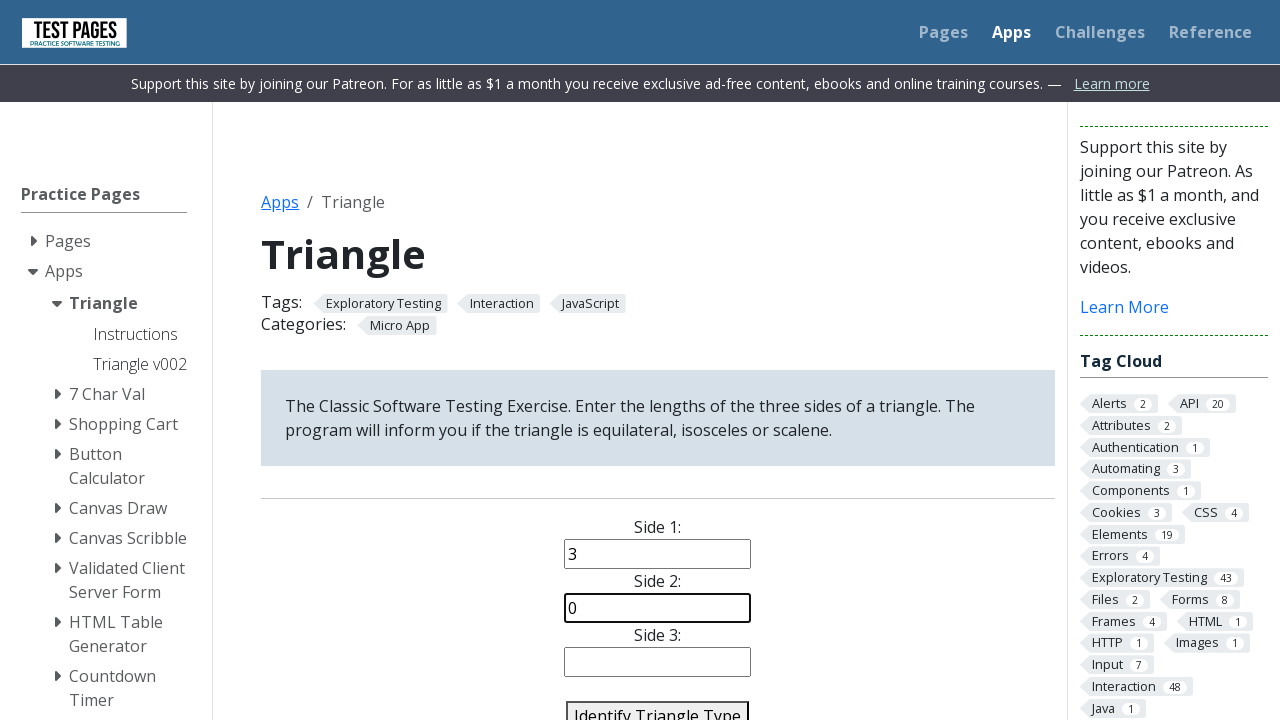

Filled side 3 with value '3' on #side3
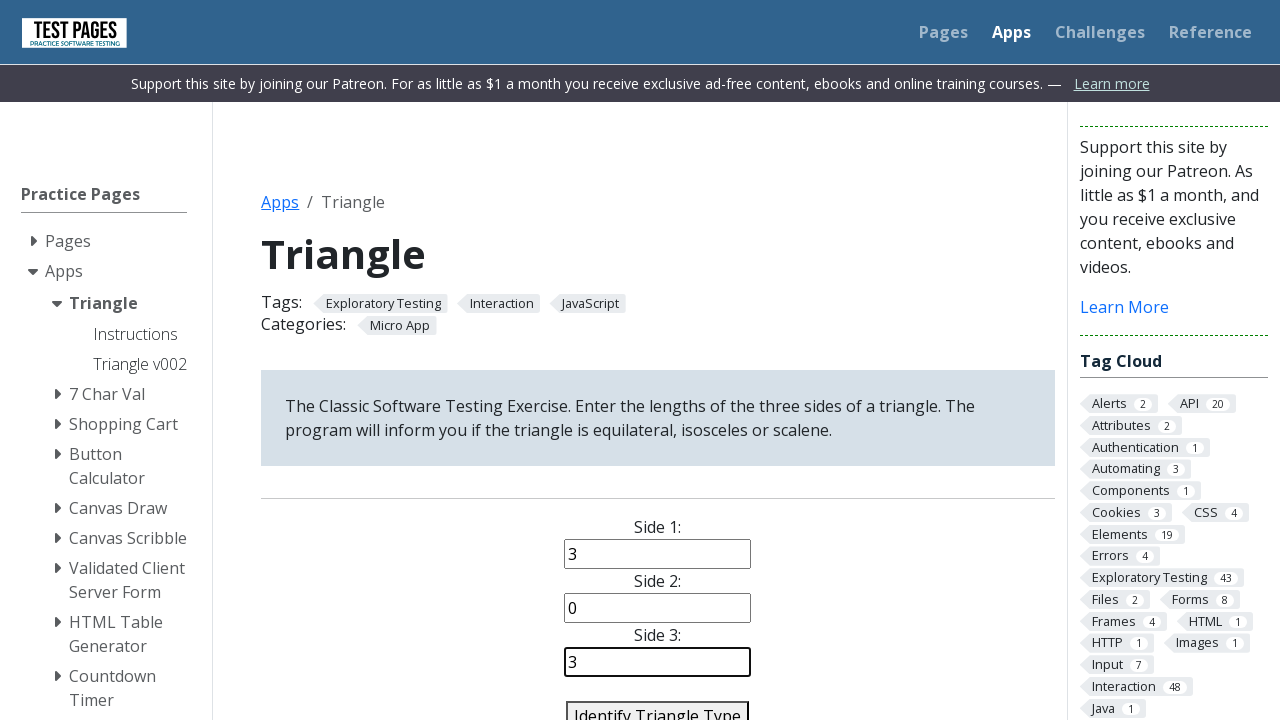

Clicked identify triangle button at (658, 705) on #identify-triangle-action
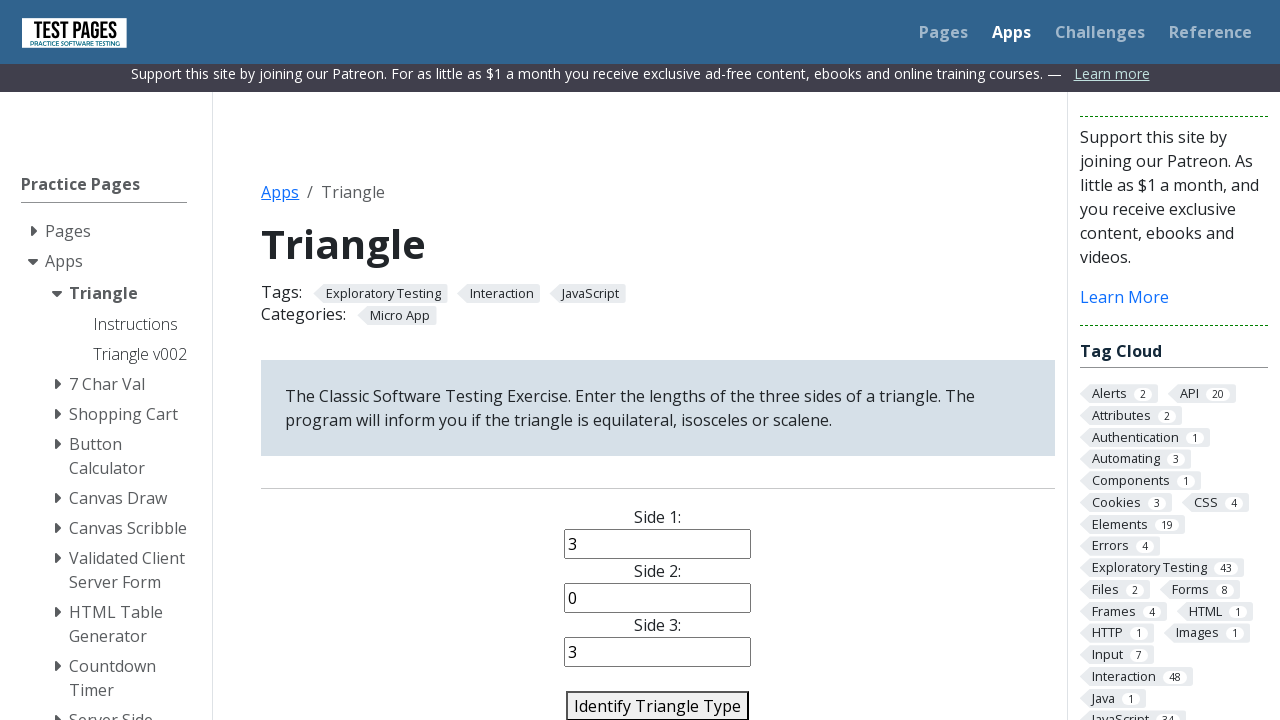

Verified error message 'Error: Not a Triangle' displayed
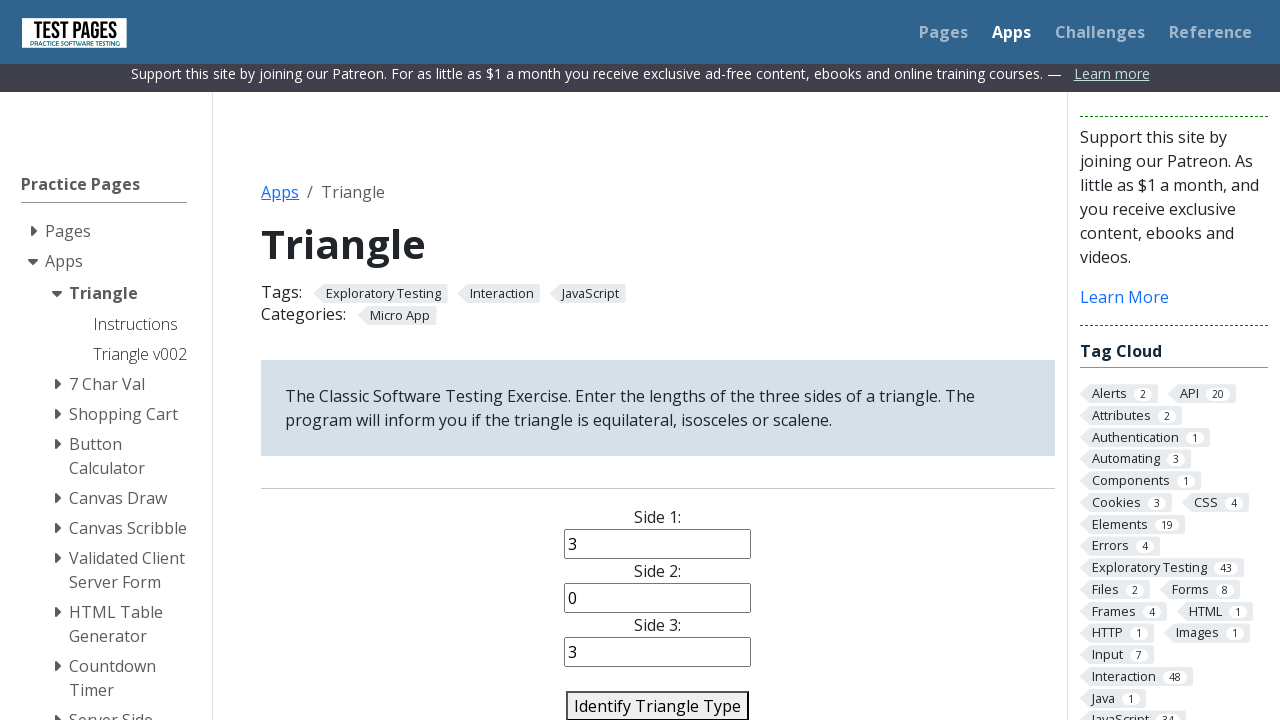

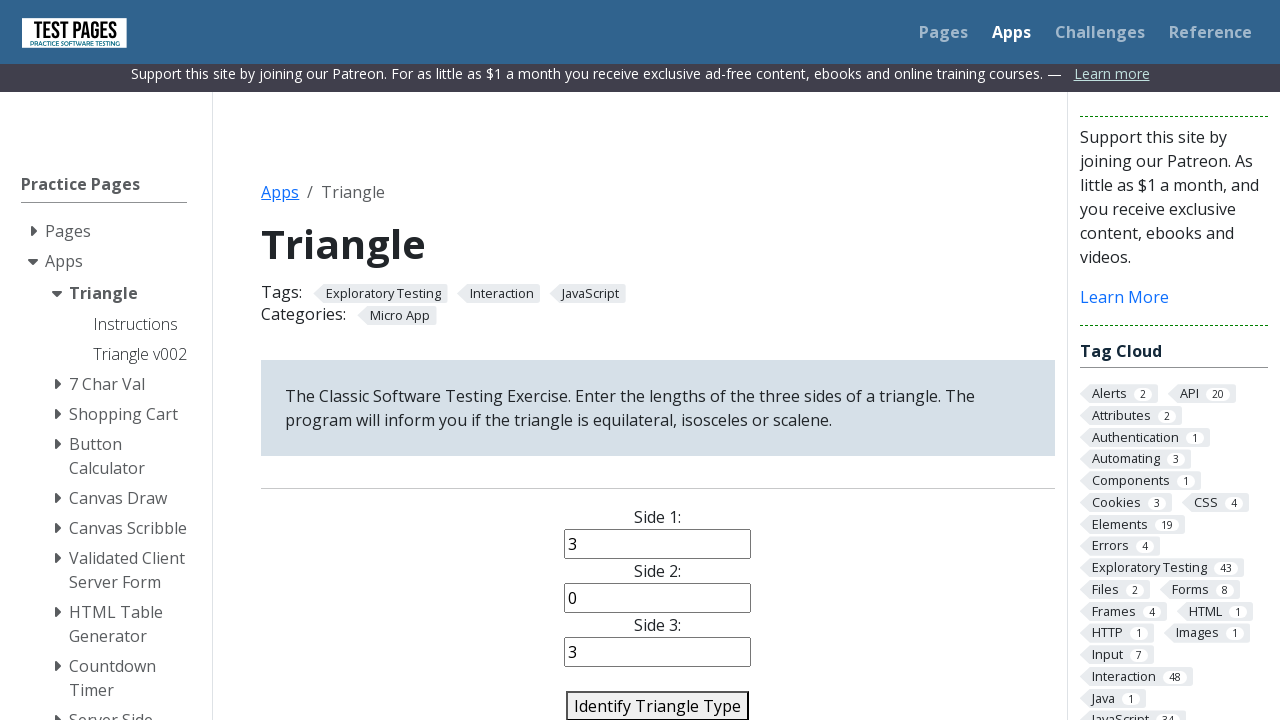